Tests alert handling by entering text in a field, triggering an alert, and dismissing it

Starting URL: https://codenboxautomationlab.com/practice/

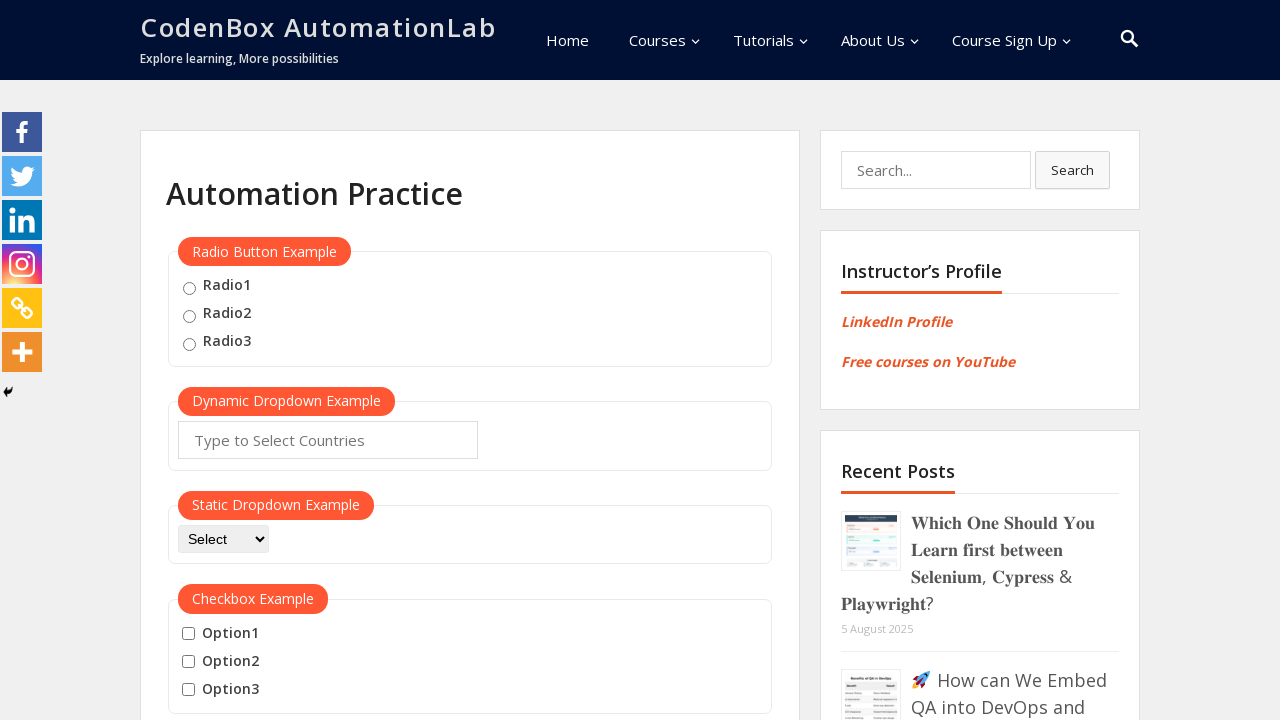

Entered 'Test User' in name field on #name
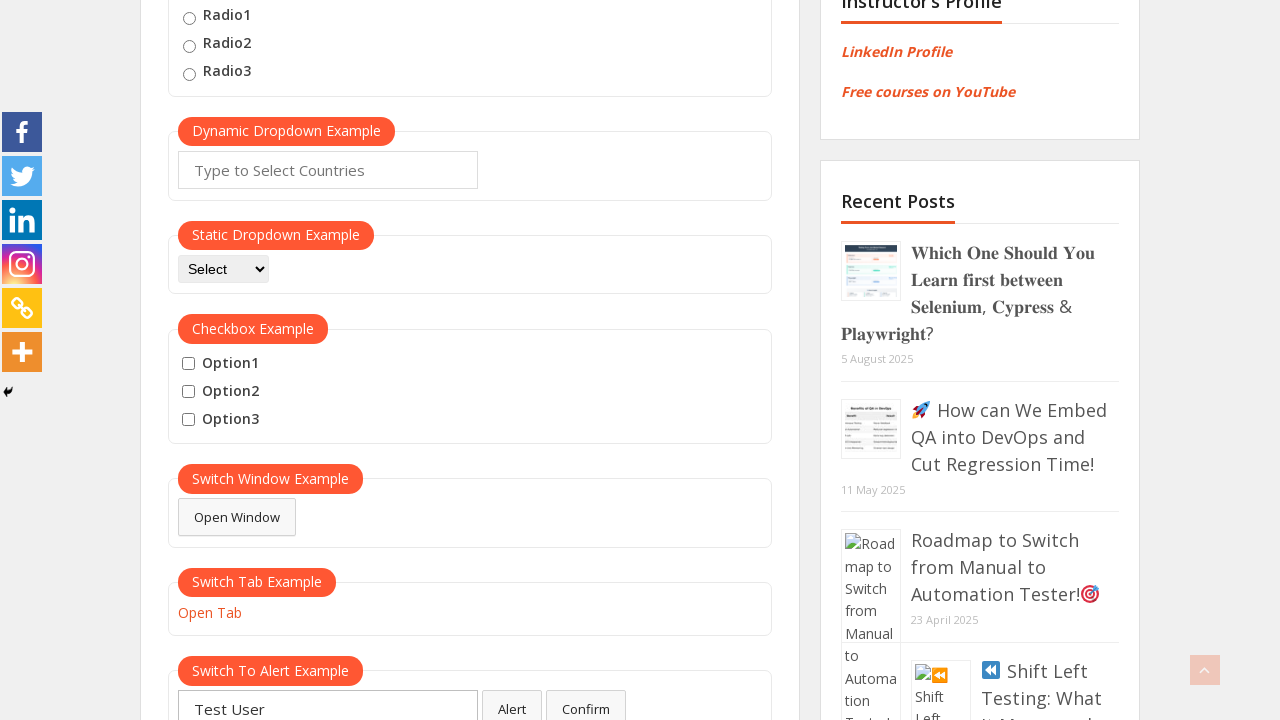

Set up dialog handler to dismiss alerts
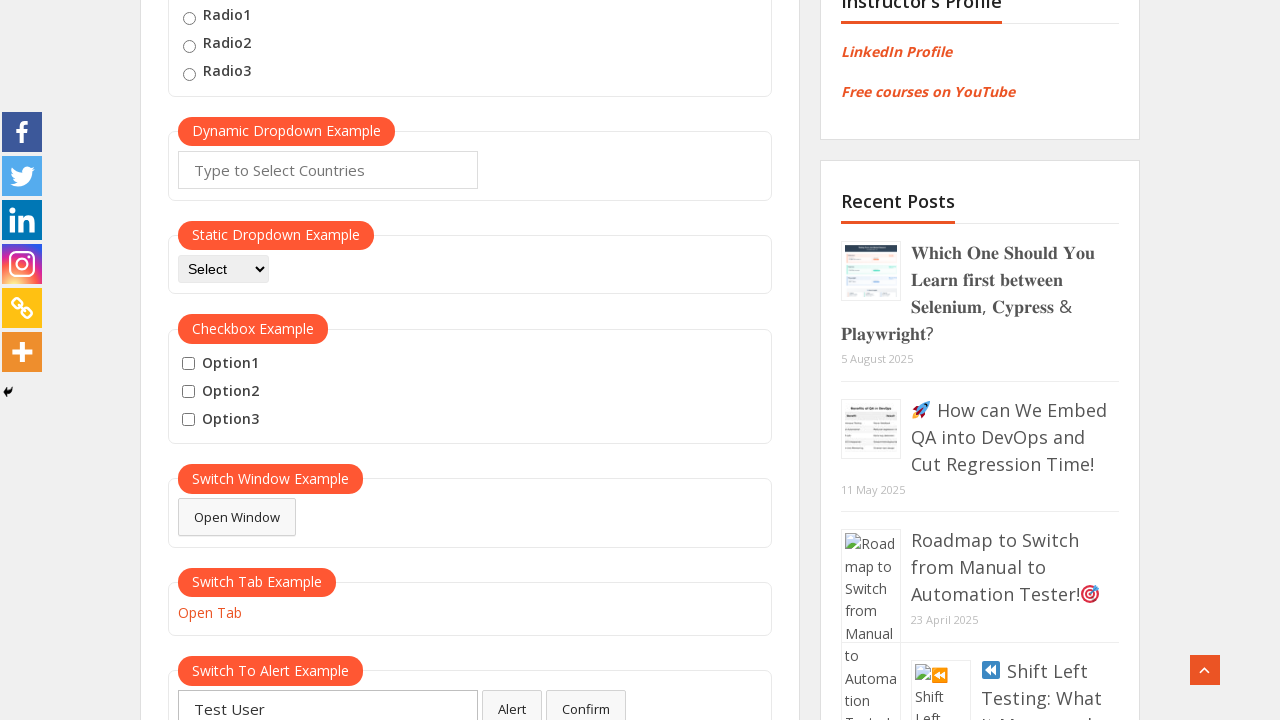

Clicked confirm button to trigger alert at (586, 701) on #confirmbtn
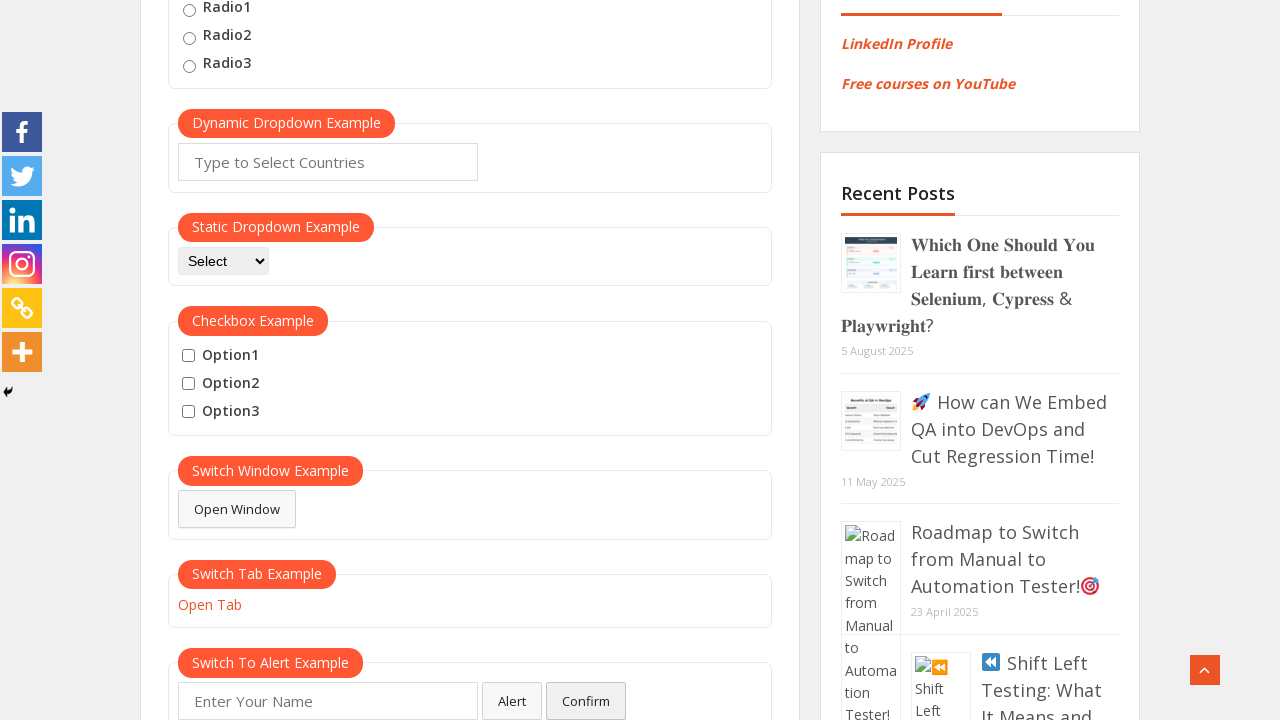

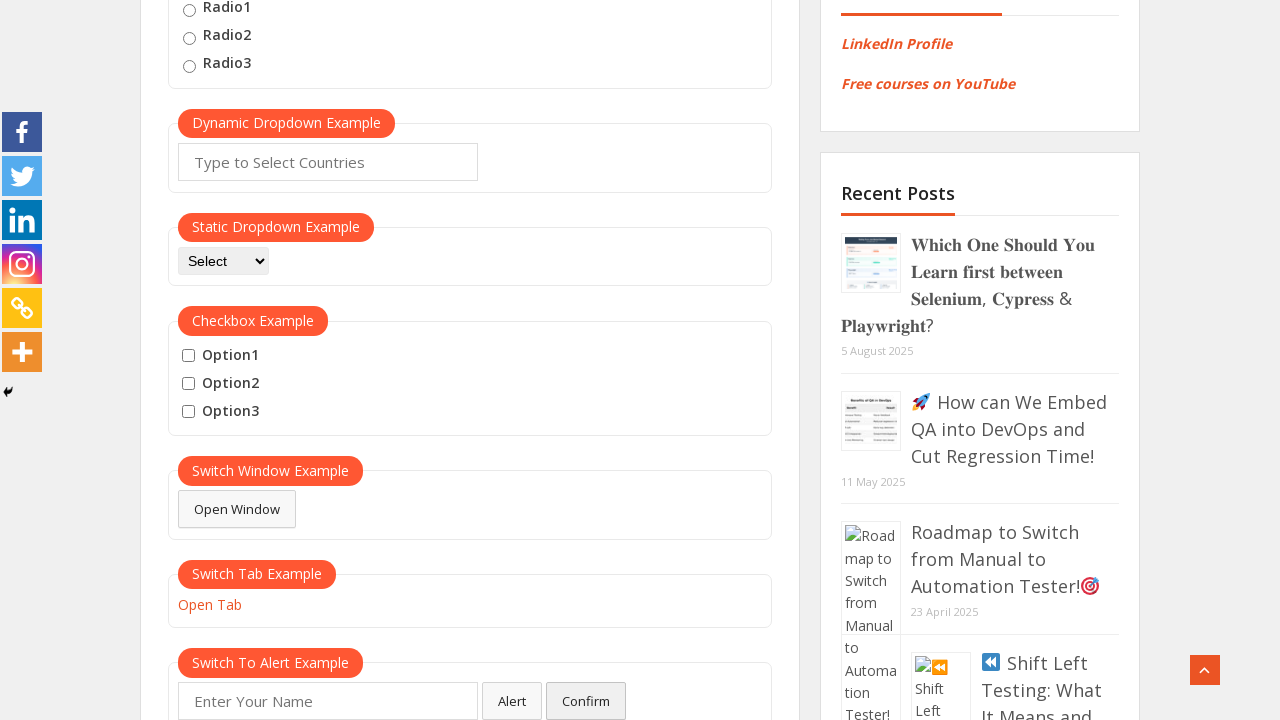